Tests checkbox functionality by navigating to a checkboxes page, finding all checkbox elements, and verifying the checked/selected state of the checkboxes using both attribute lookup and is_selected methods.

Starting URL: http://the-internet.herokuapp.com/checkboxes

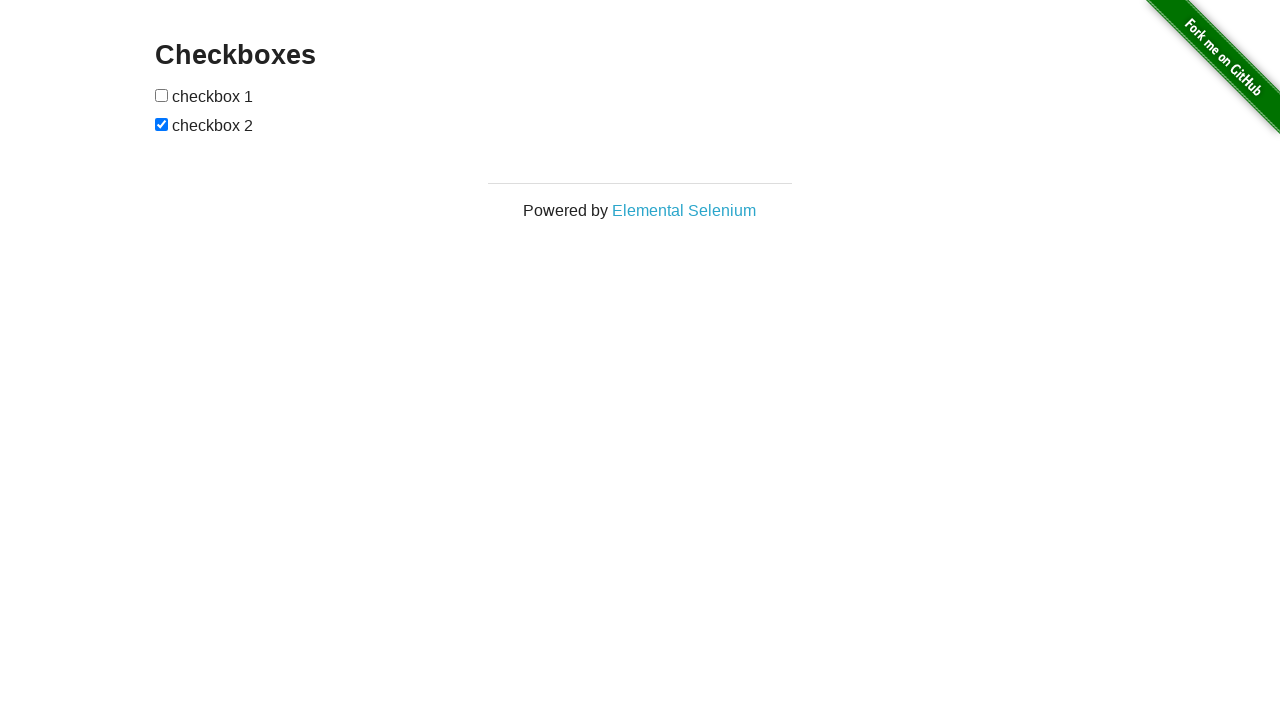

Located all checkbox elements on the page
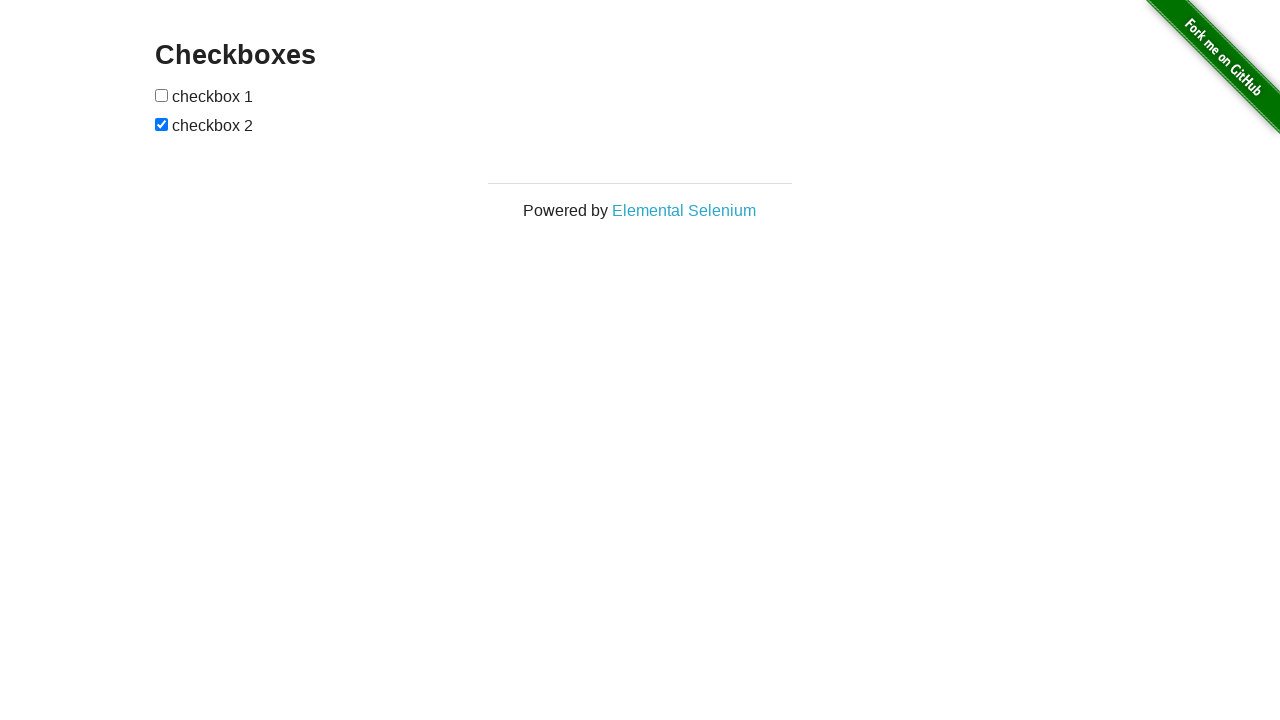

Waited for checkboxes to be visible
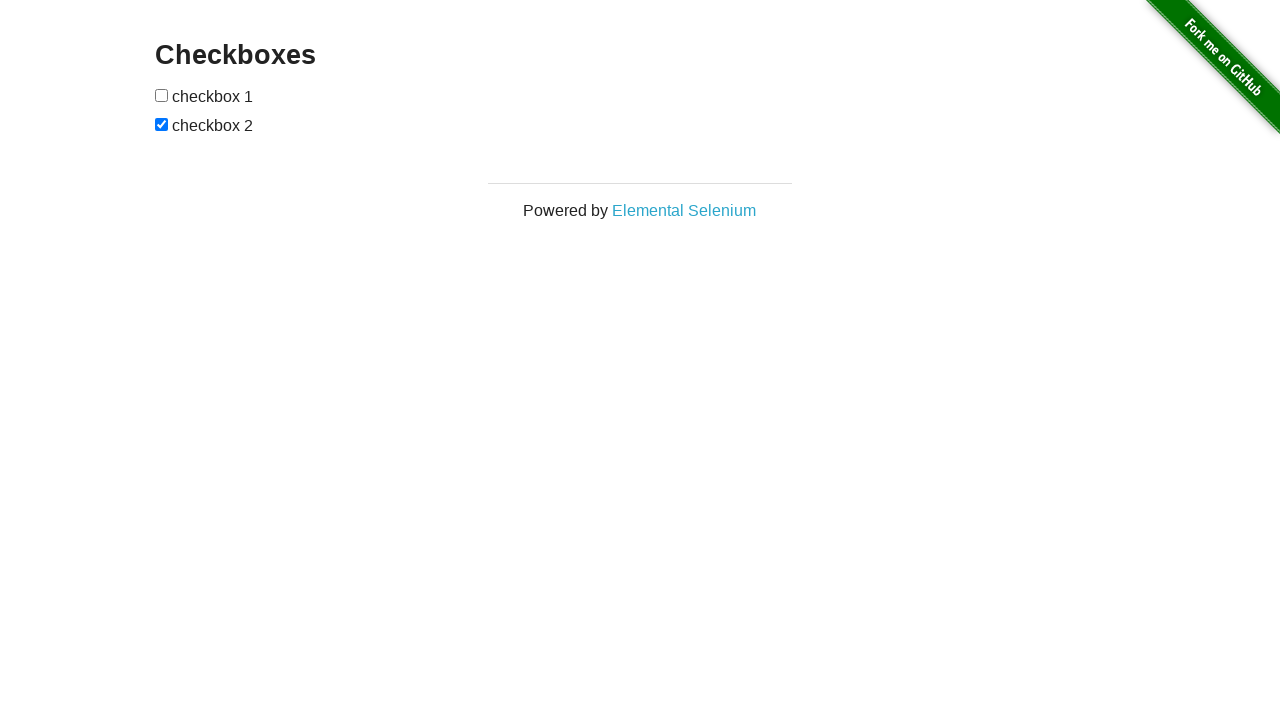

Verified that second checkbox (index 1) is checked
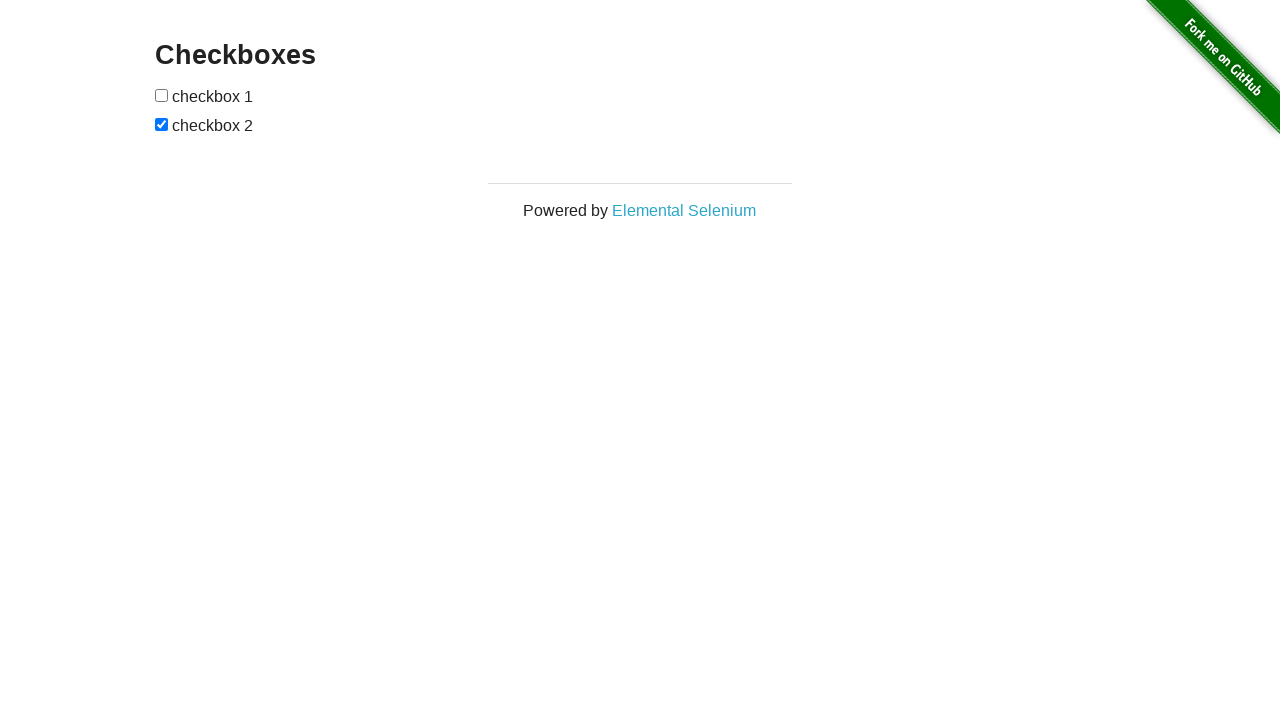

Verified that first checkbox (index 0) is not checked
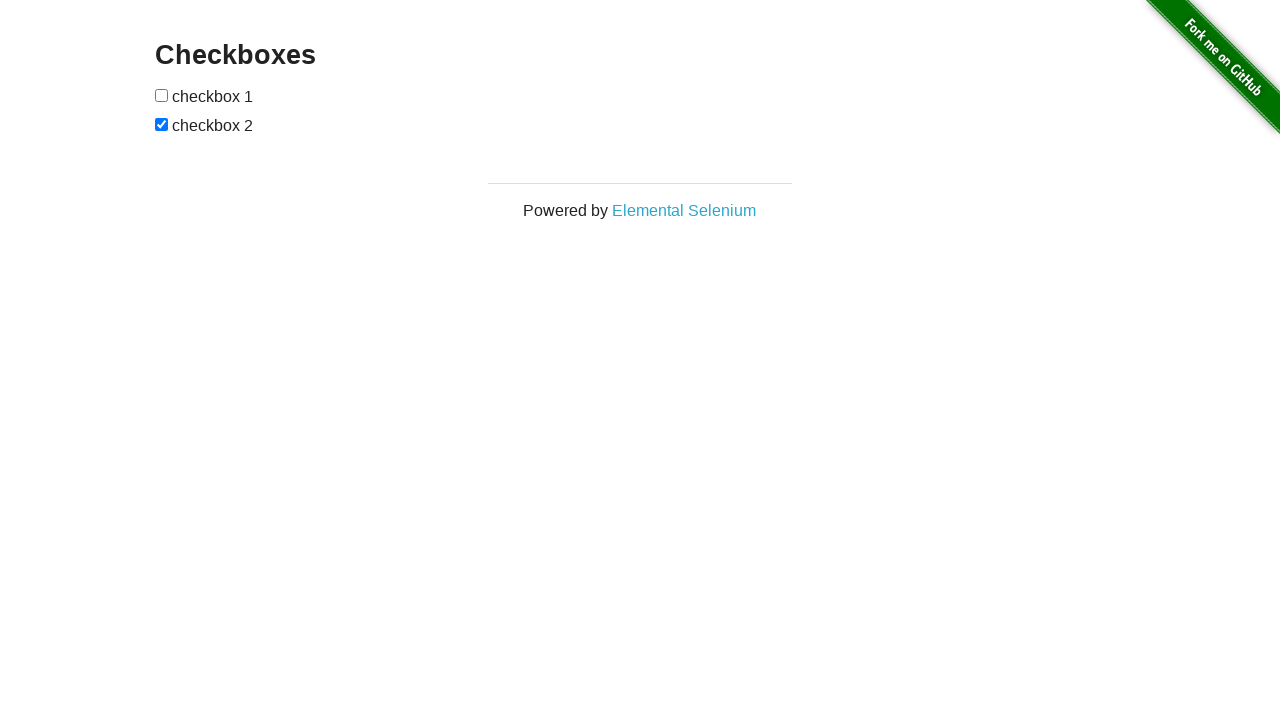

Clicked the first checkbox to check it at (162, 95) on input[type="checkbox"] >> nth=0
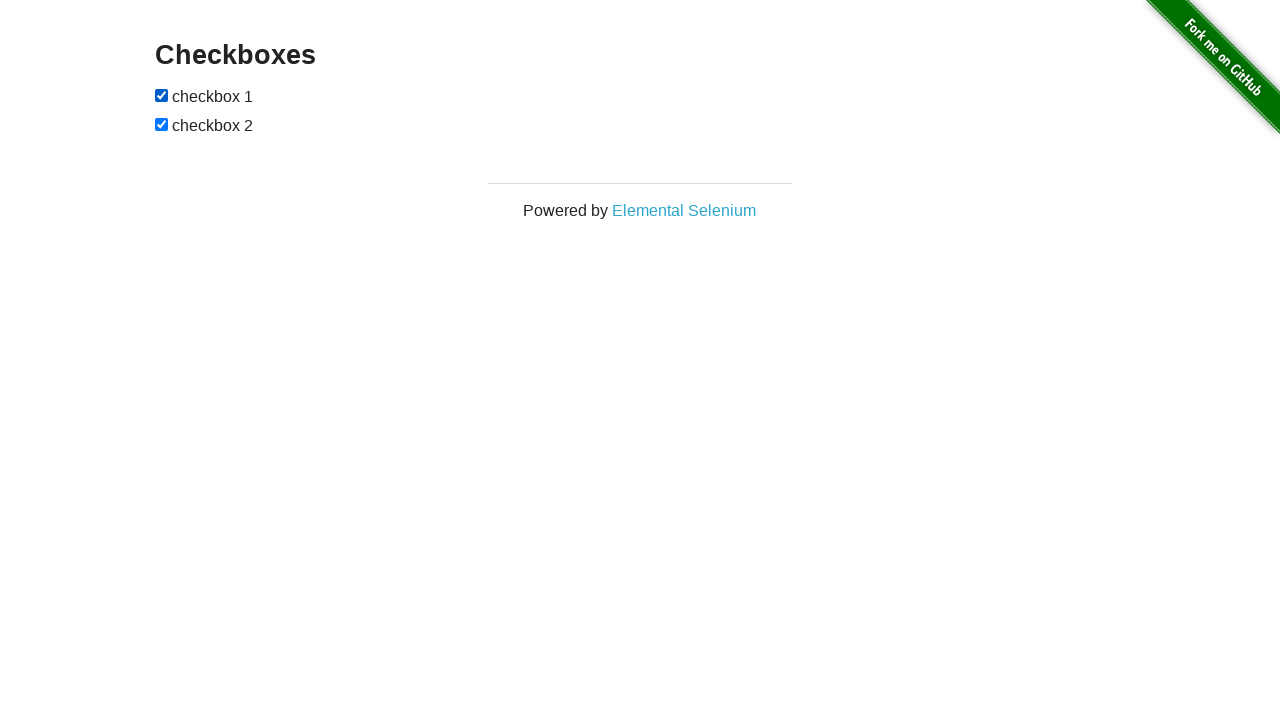

Verified that first checkbox is now checked after clicking
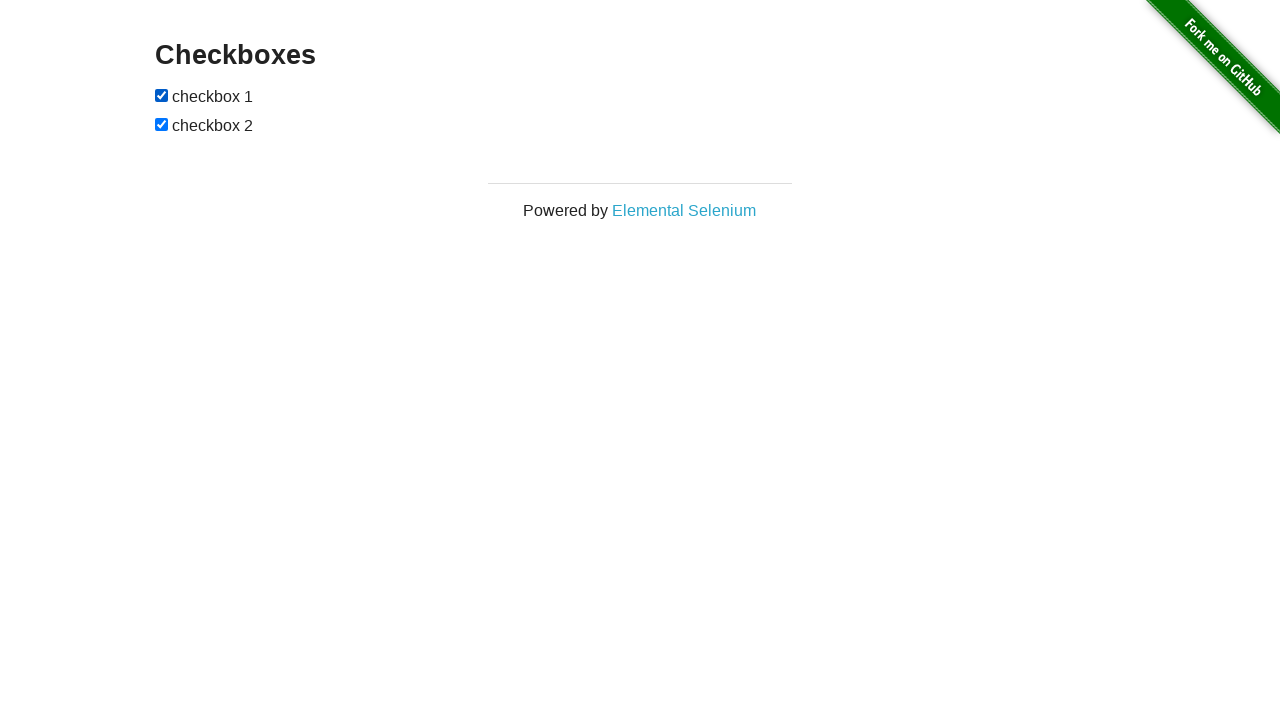

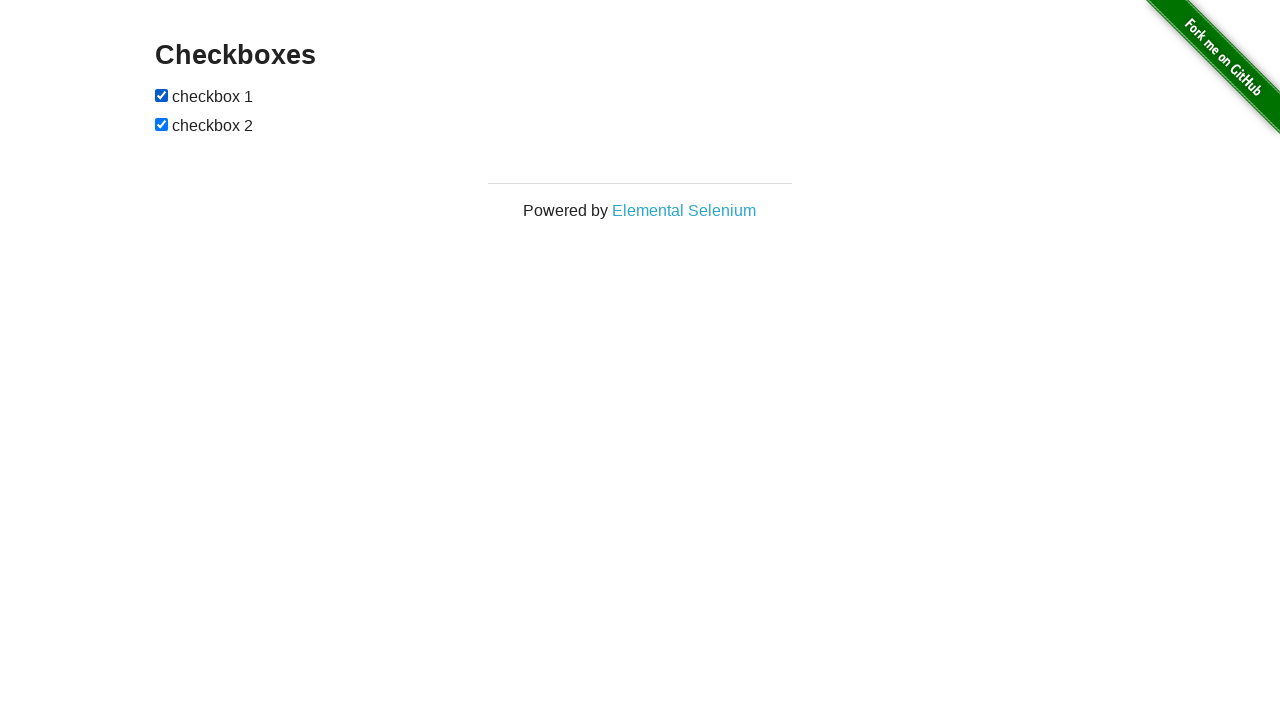